Tests contact us form functionality by filling out the form fields and submitting

Starting URL: https://crio-qkart-frontend-qa.vercel.app

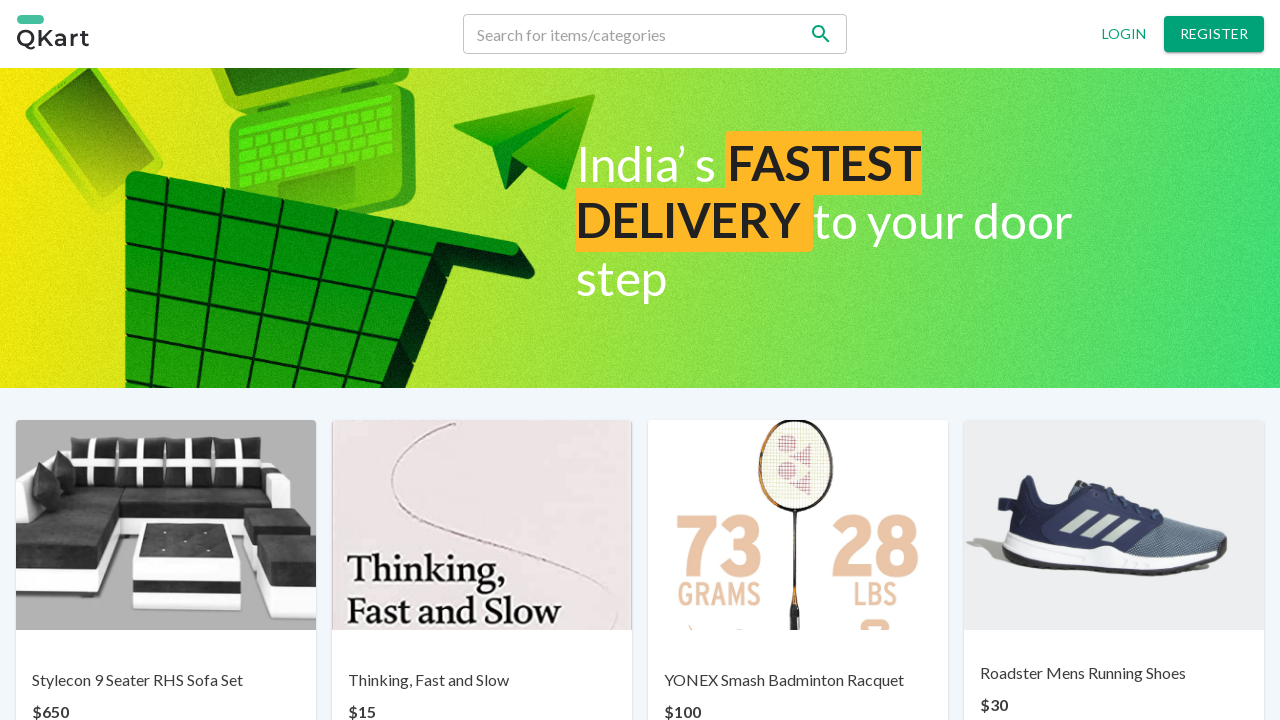

Clicked on Contact us link at (670, 667) on text=Contact us
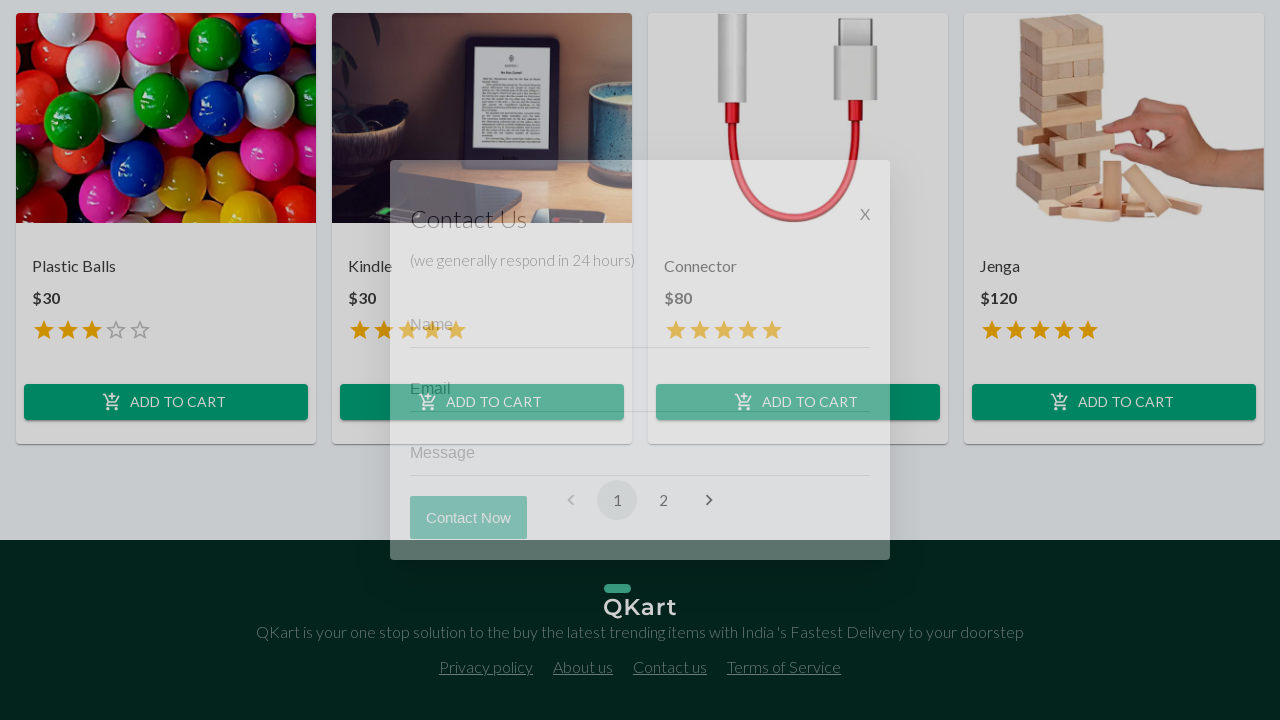

Filled Name field with 'crio user' on input[placeholder='Name']
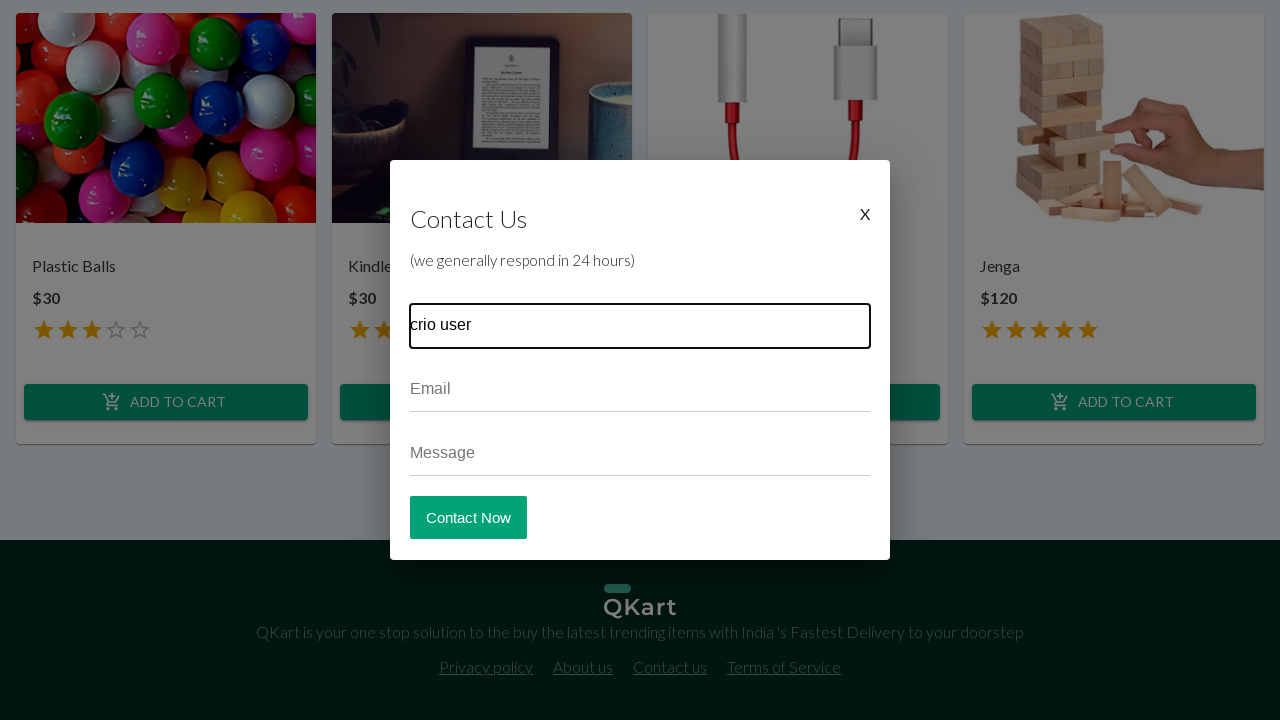

Filled Email field with 'criouser@gmail.com' on input[placeholder='Email']
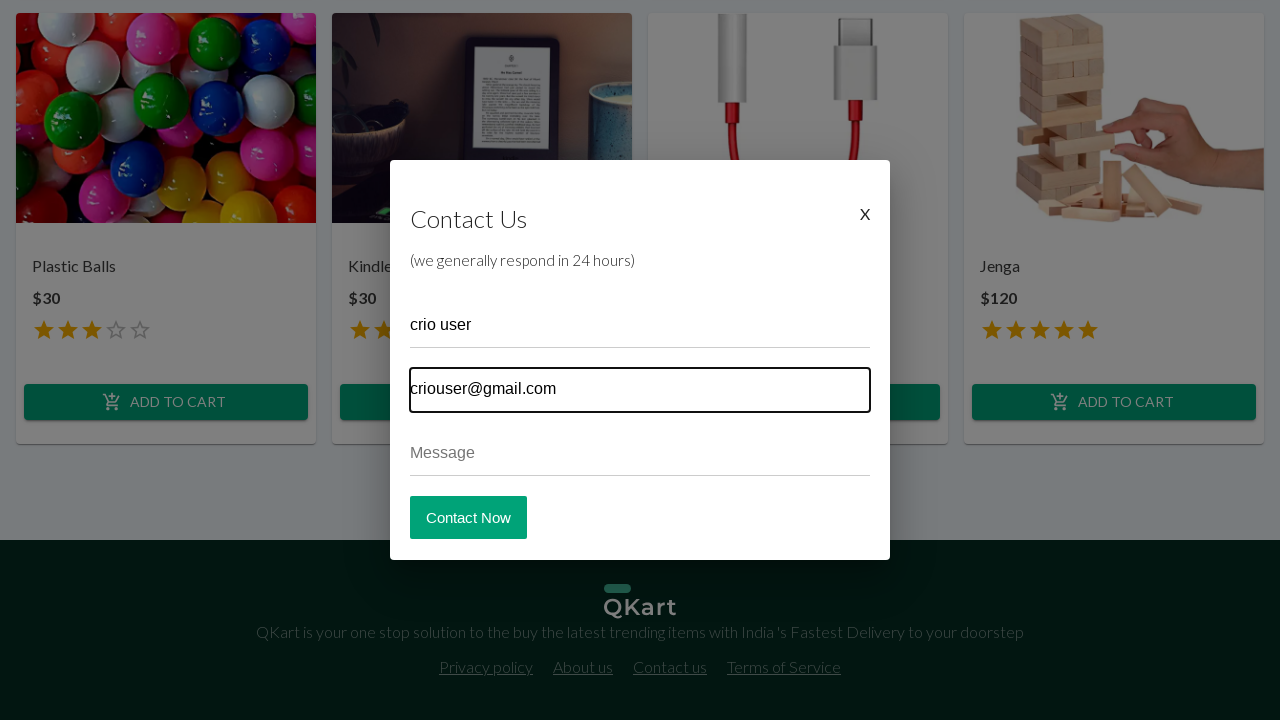

Filled Message field with 'Testing the contact us page' on input[placeholder='Message']
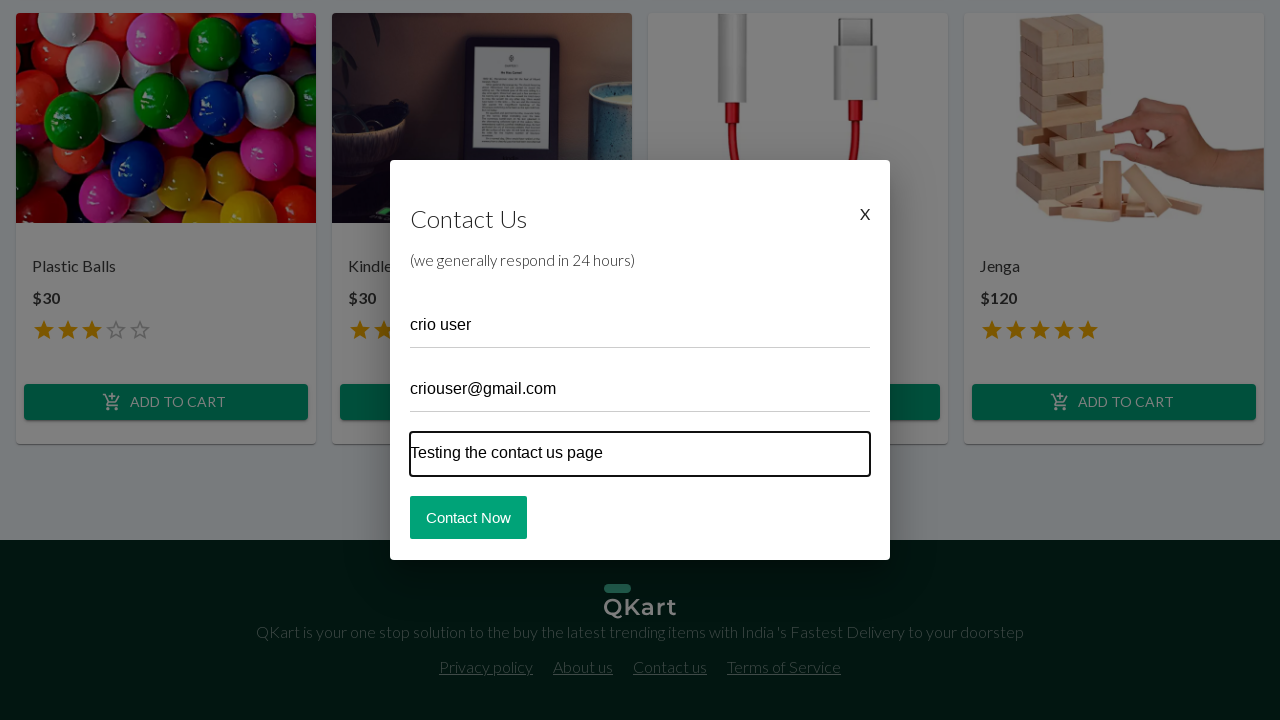

Submitted the contact form by clicking submit button at (468, 517) on button.btn.btn-primary
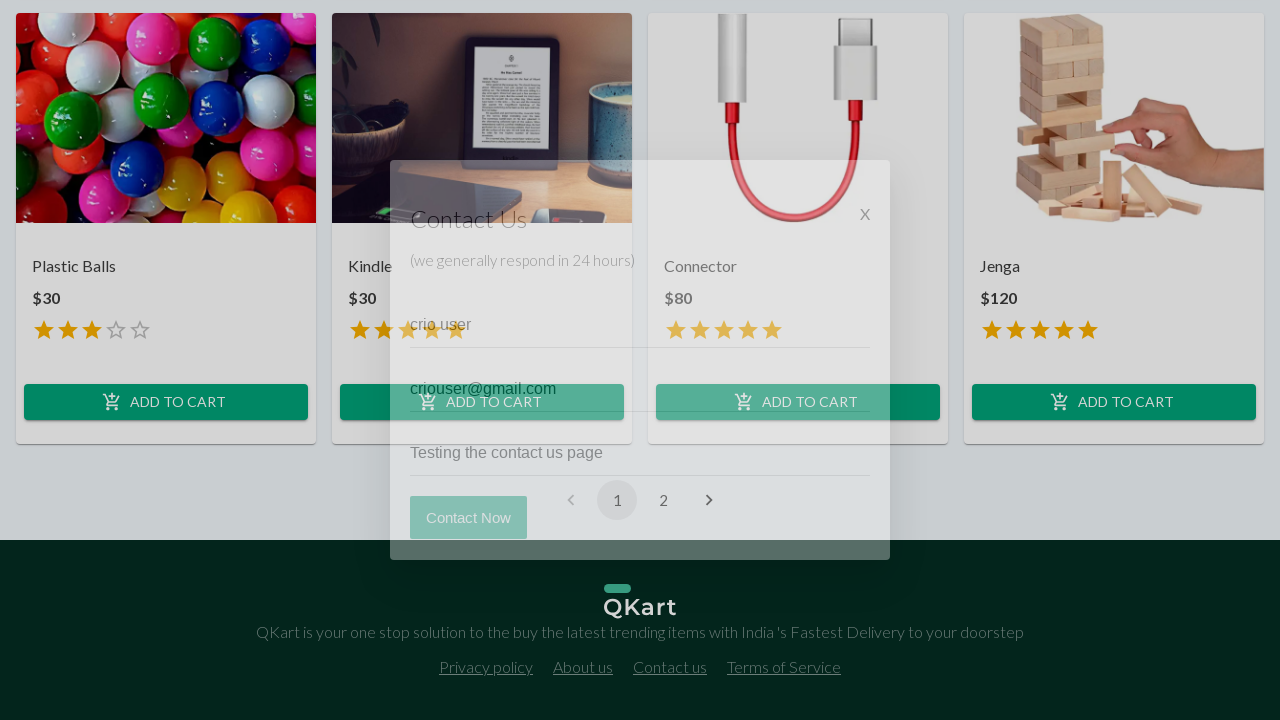

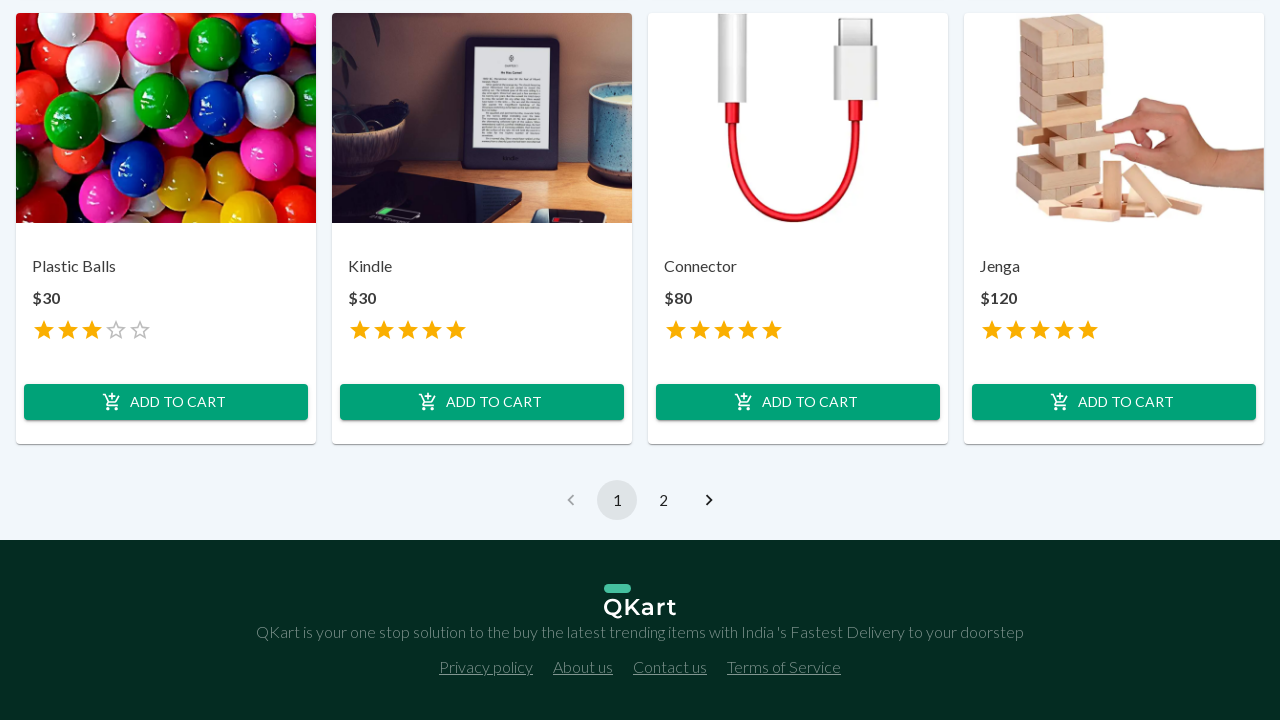